Tests that the top menu dropdown displays correctly by hovering over a menu item and verifying that all submenu items (regions) are visible

Starting URL: https://modernpreciouscoin.com

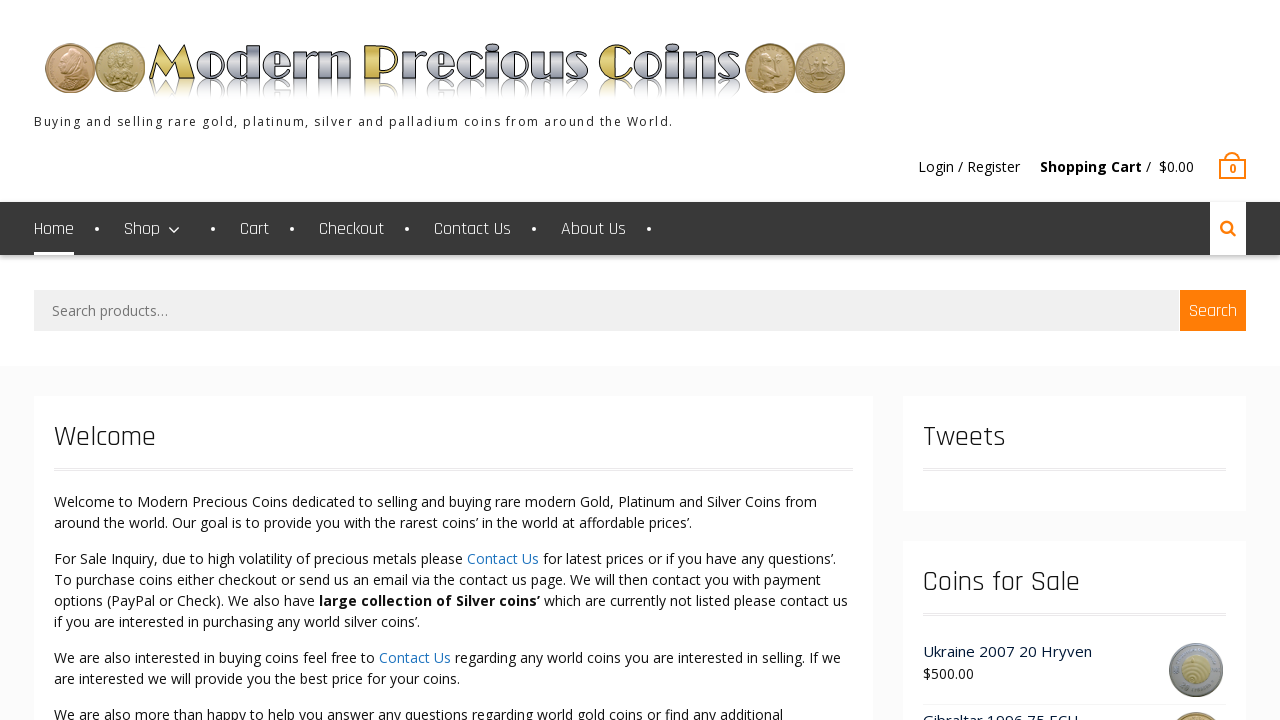

Checked if first submenu item is initially visible
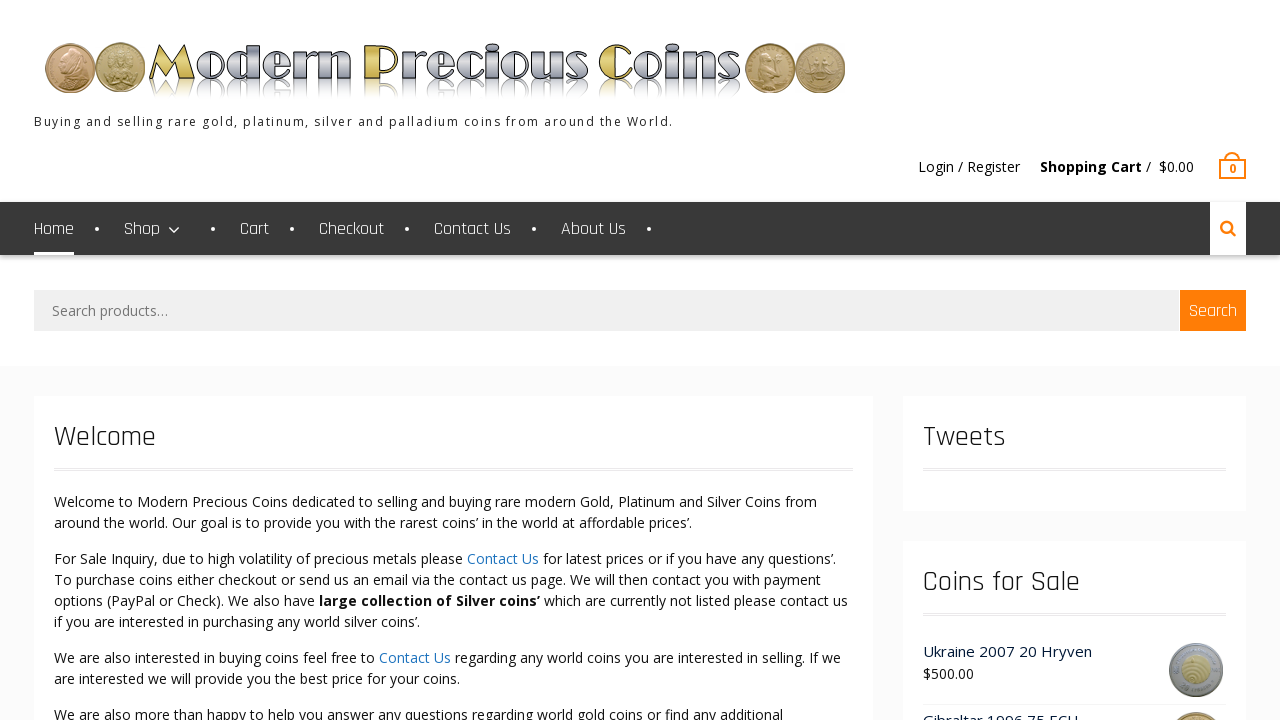

Hovered over top menu item to trigger dropdown at (157, 229) on xpath=//*[@id='primary-menu']/li[2]/a
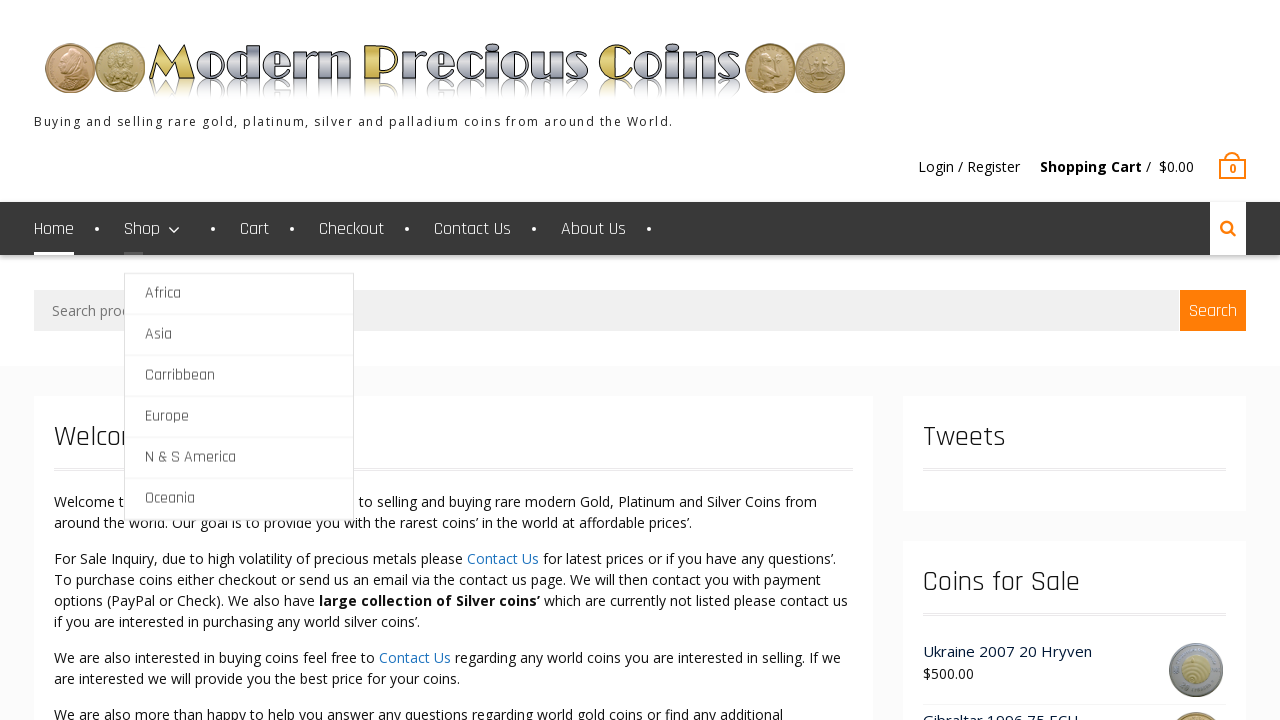

Waited 500ms for dropdown animation to complete
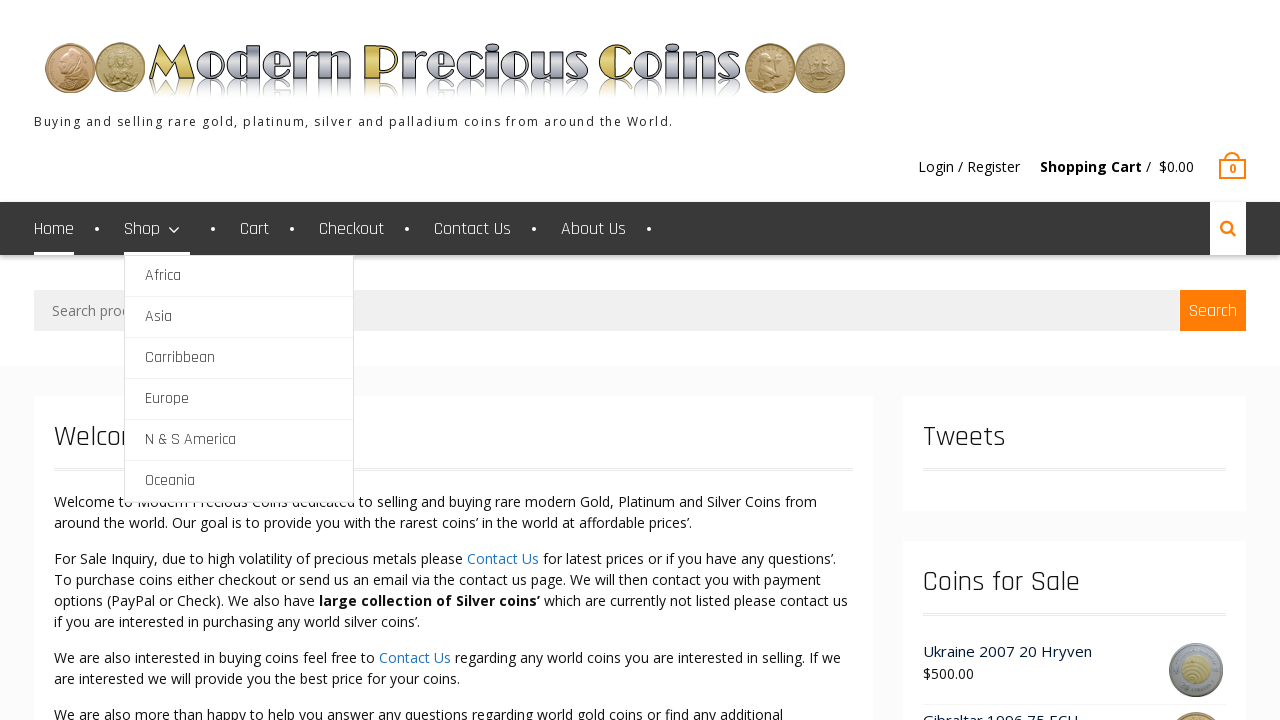

Verified all 6 region submenu items are visible in dropdown
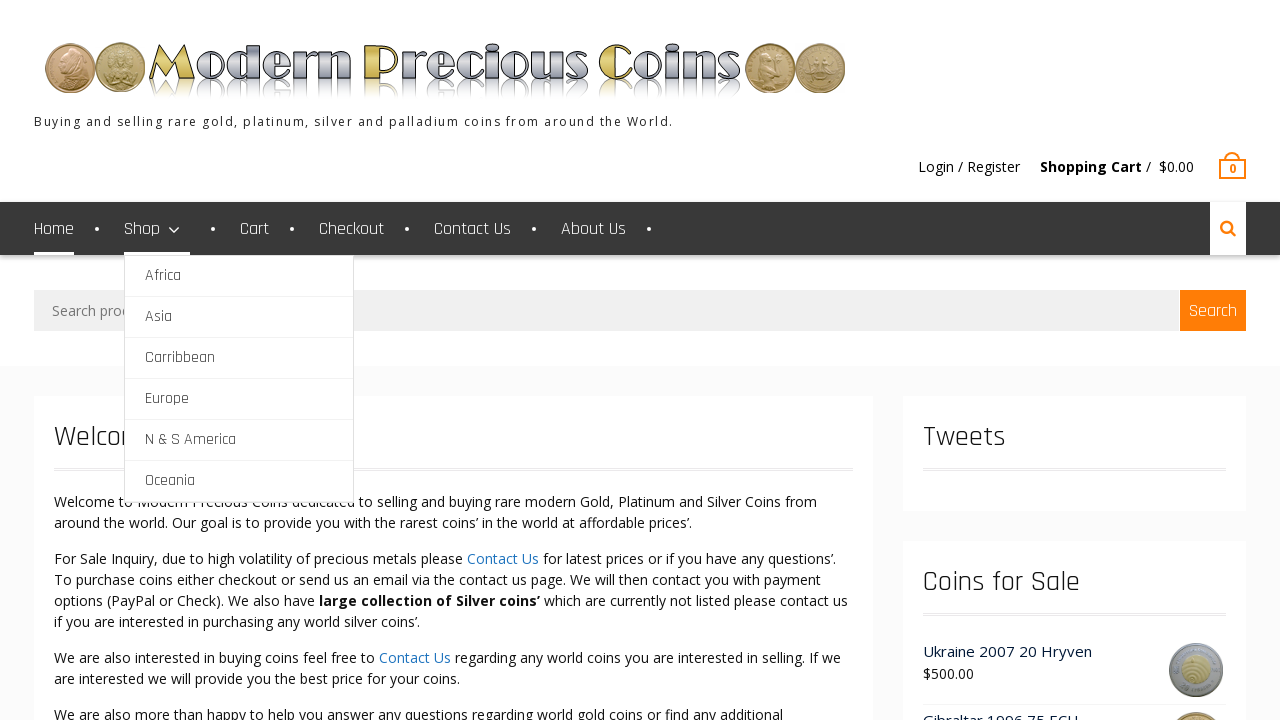

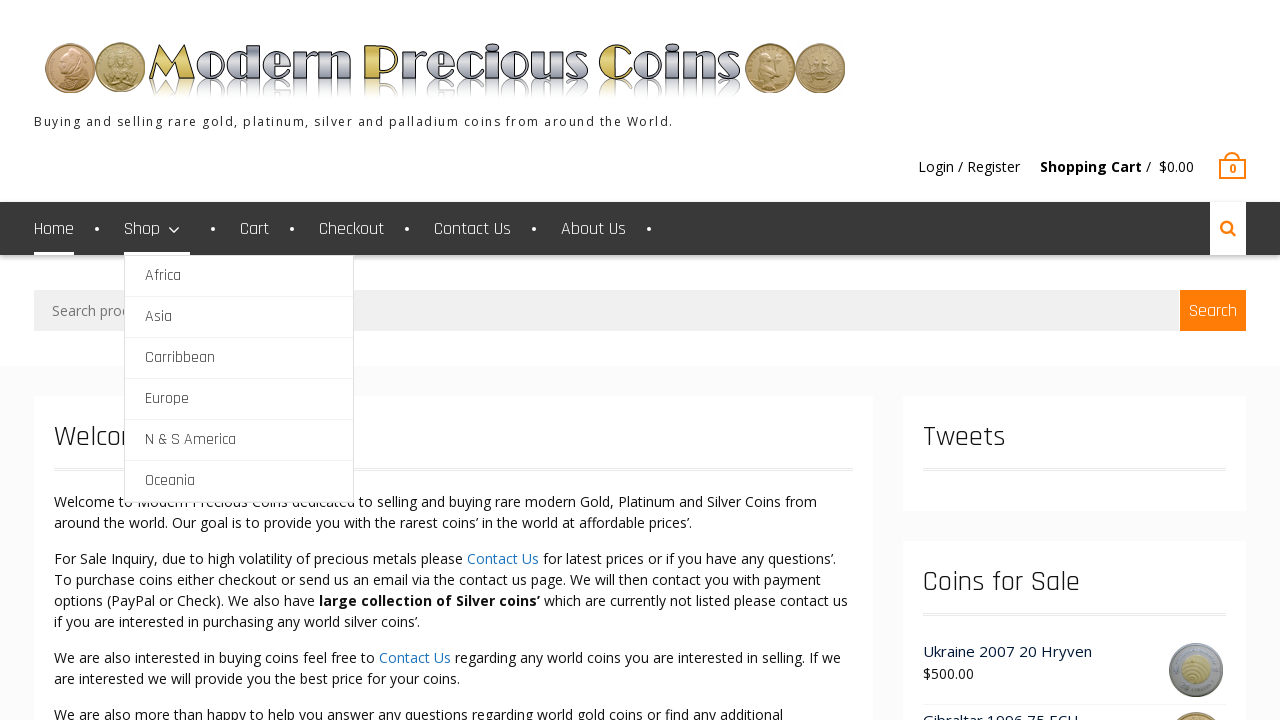